Tests XPath sibling and parent axis traversal by locating buttons in the header using following-sibling and parent axis navigation, then verifying the button text can be retrieved.

Starting URL: https://rahulshettyacademy.com/AutomationPractice/

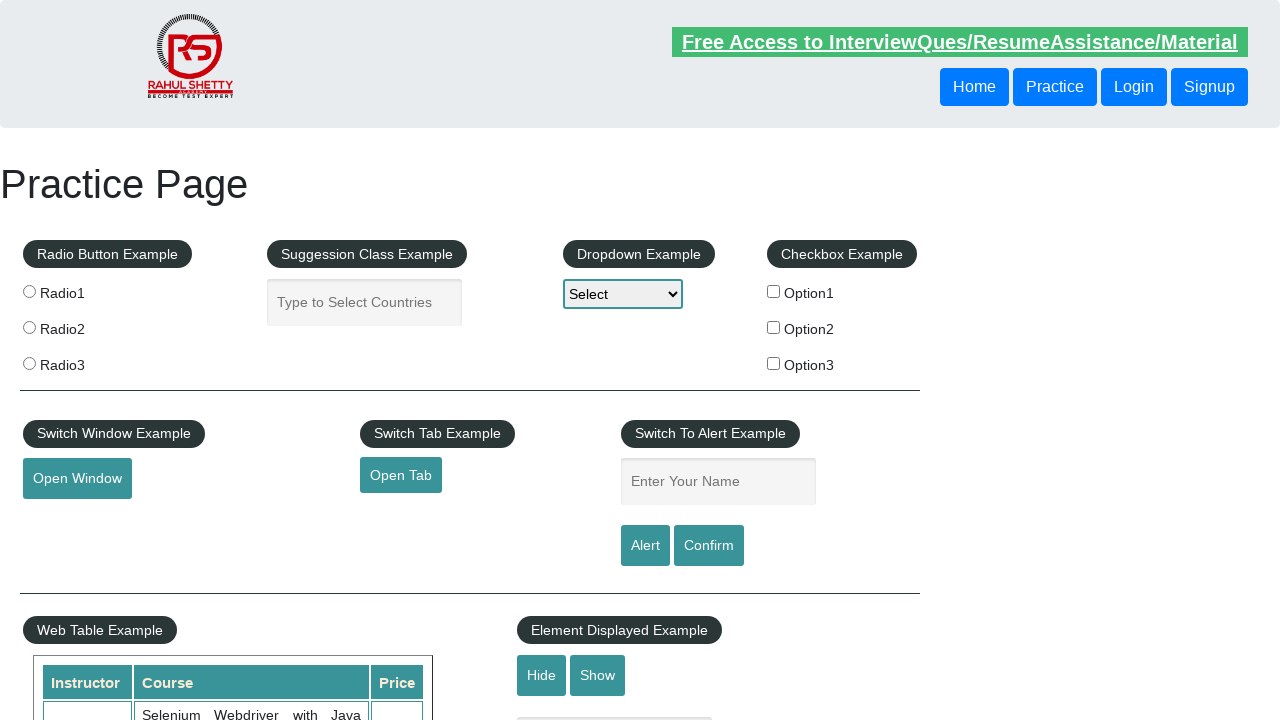

Navigated to AutomationPractice page
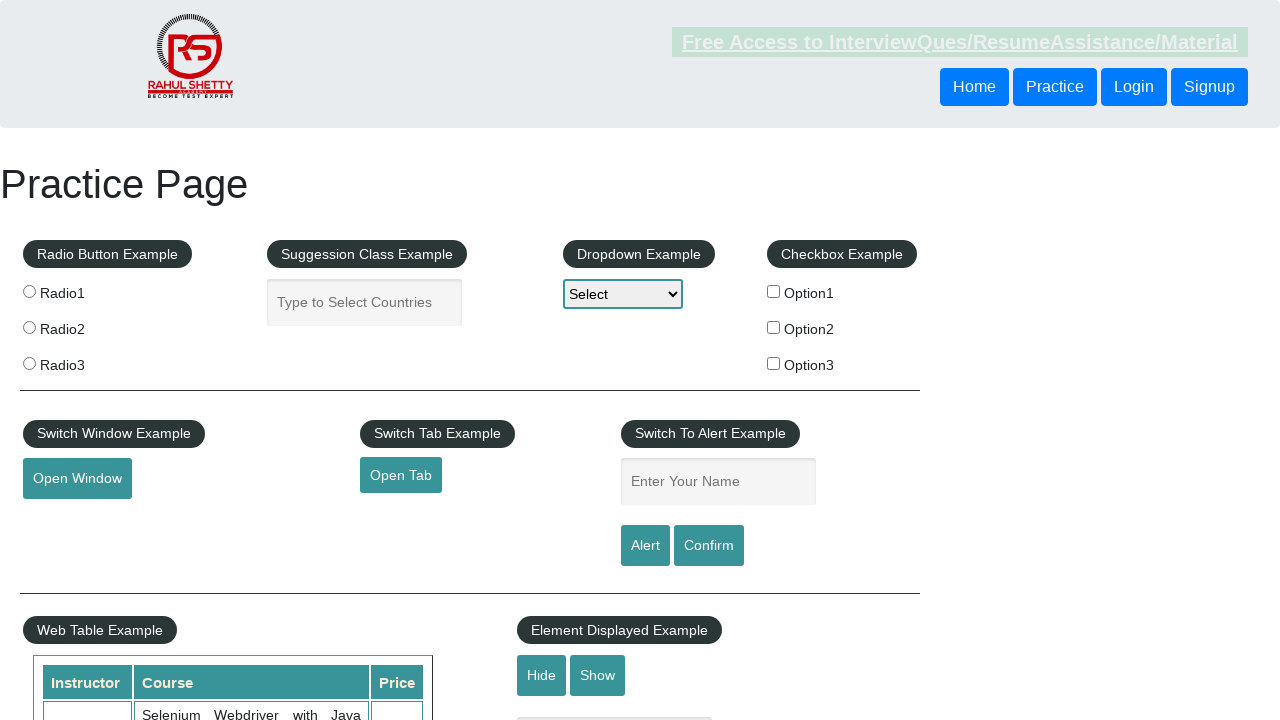

Waited for header button to load
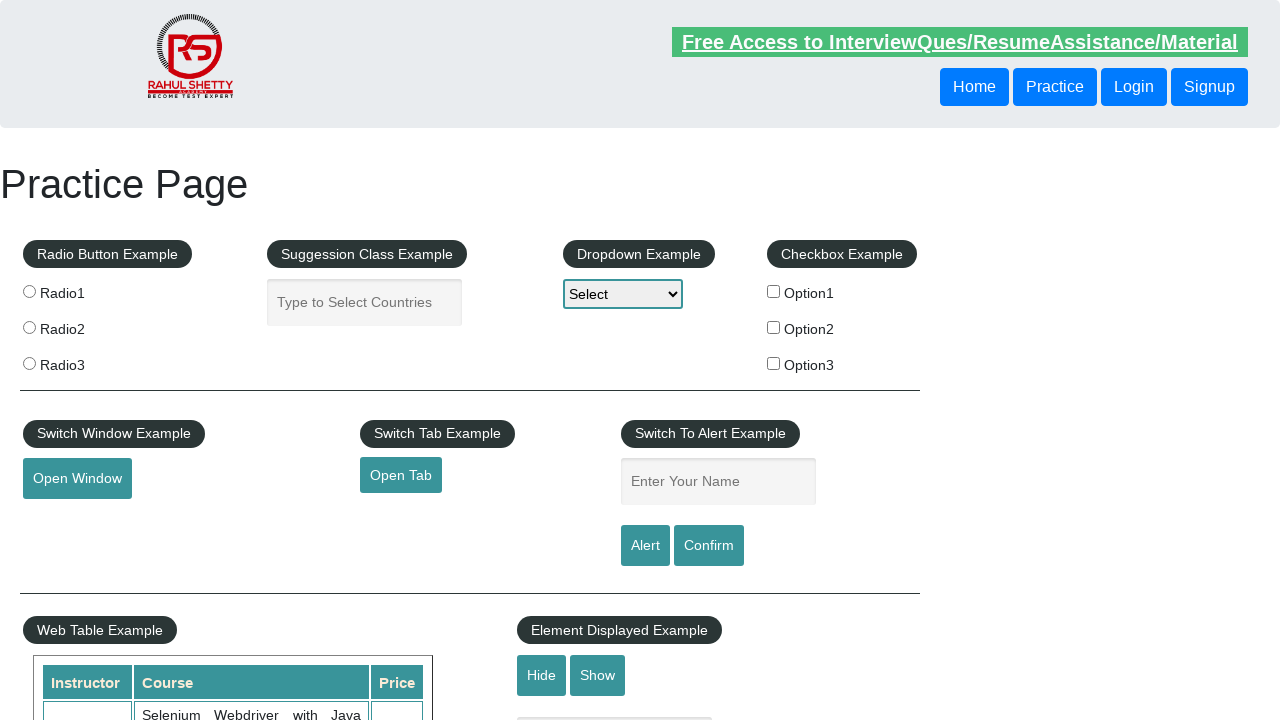

Retrieved following-sibling button text: 'Login'
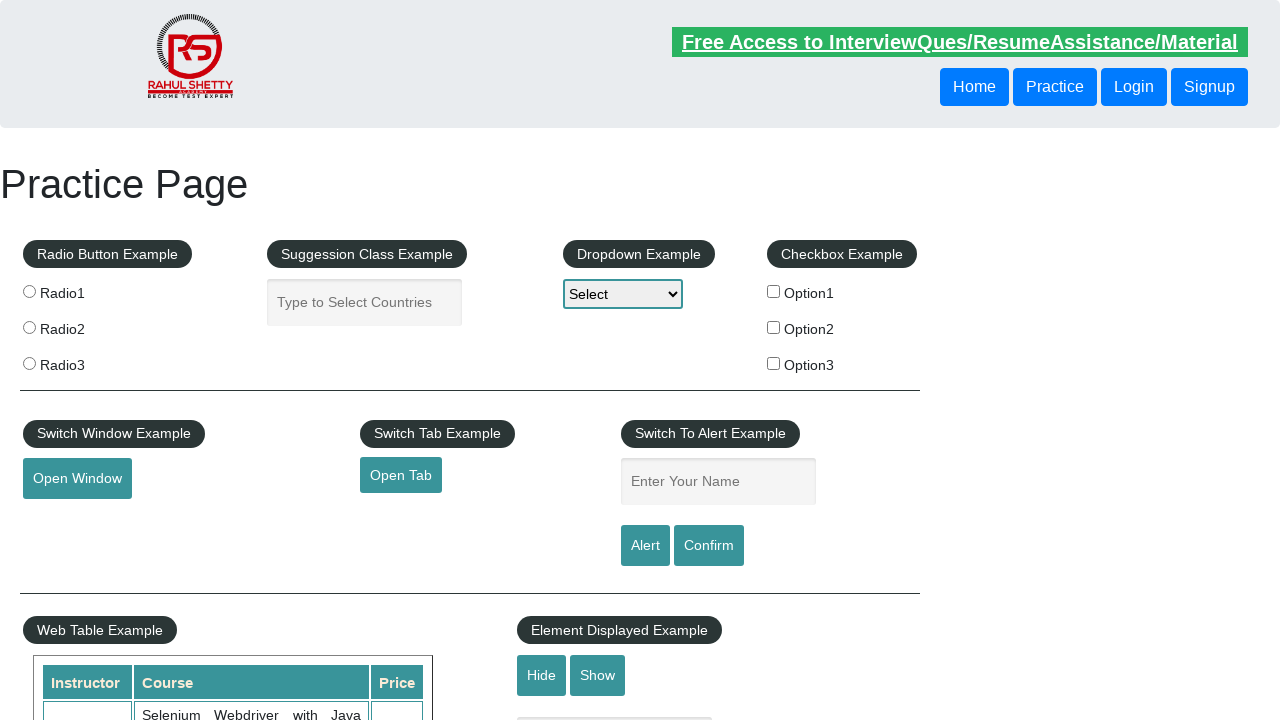

Retrieved parent axis button text: 'Login'
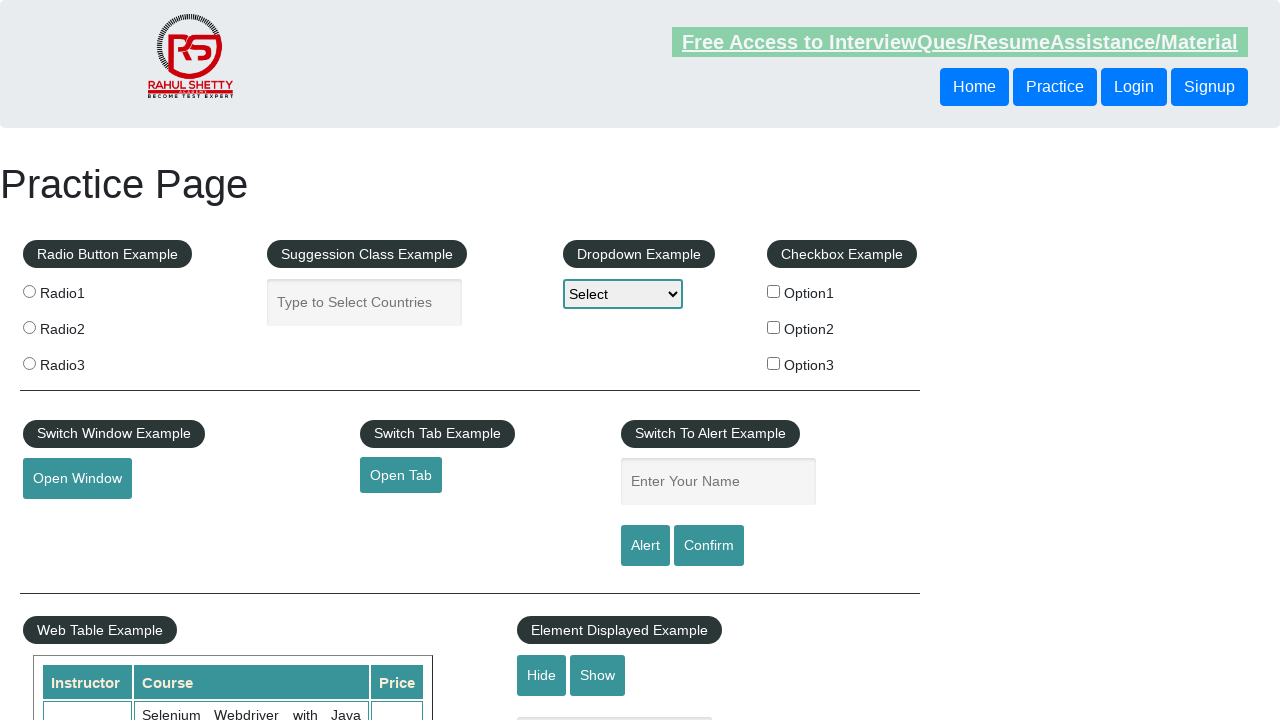

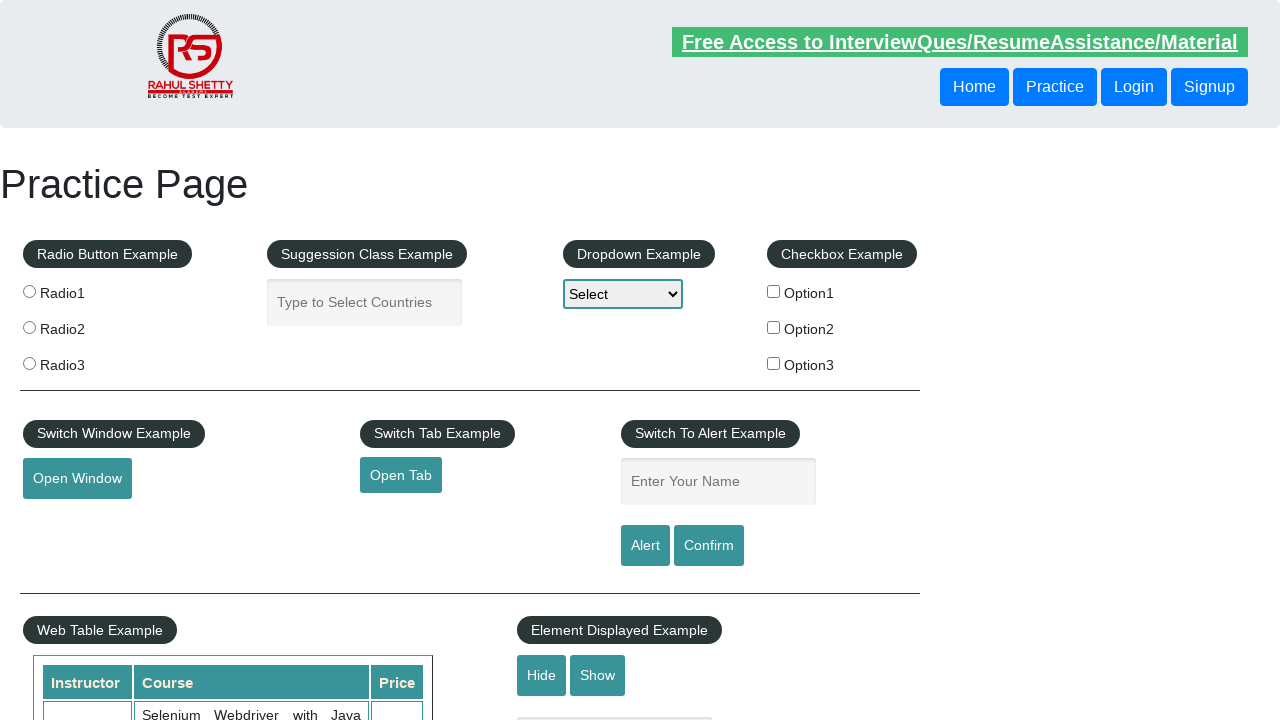